Navigates to the enabled/disabled elements page and verifies that the disabled input field is not enabled

Starting URL: https://formy-project.herokuapp.com/

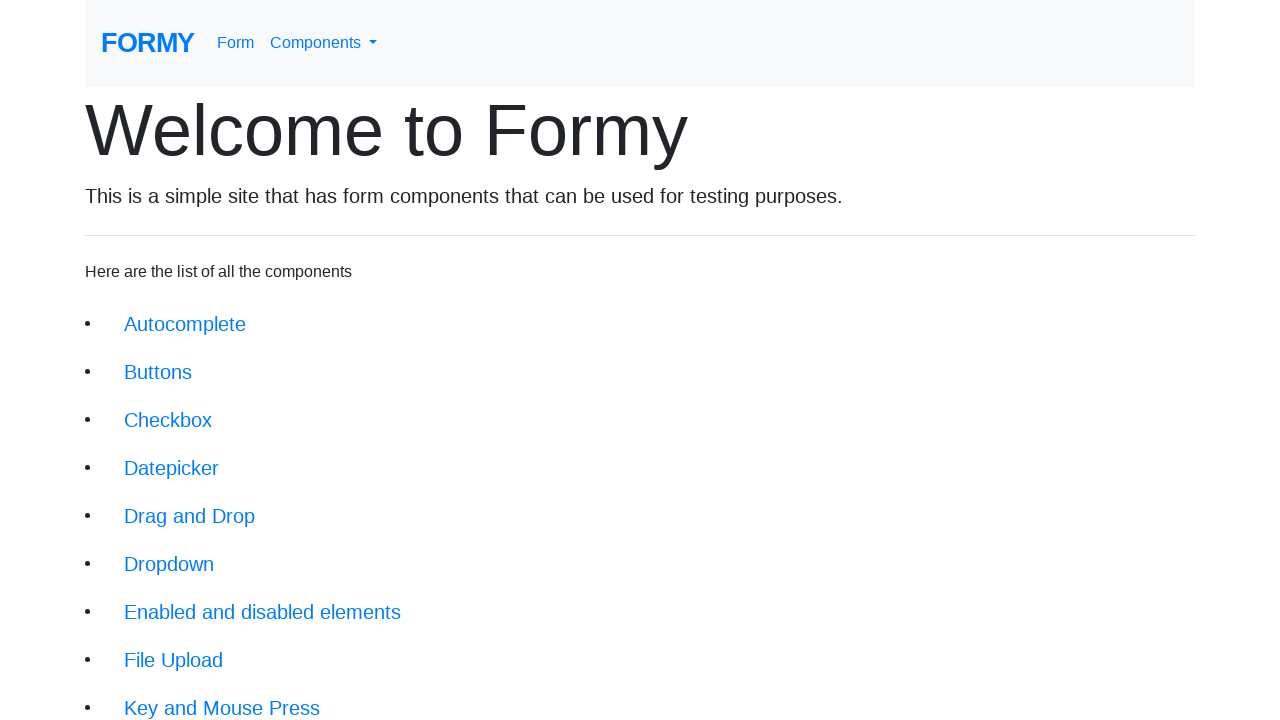

Clicked on the Enabled/Disabled Elements link at (262, 612) on body > div > div > li:nth-child(11) > a
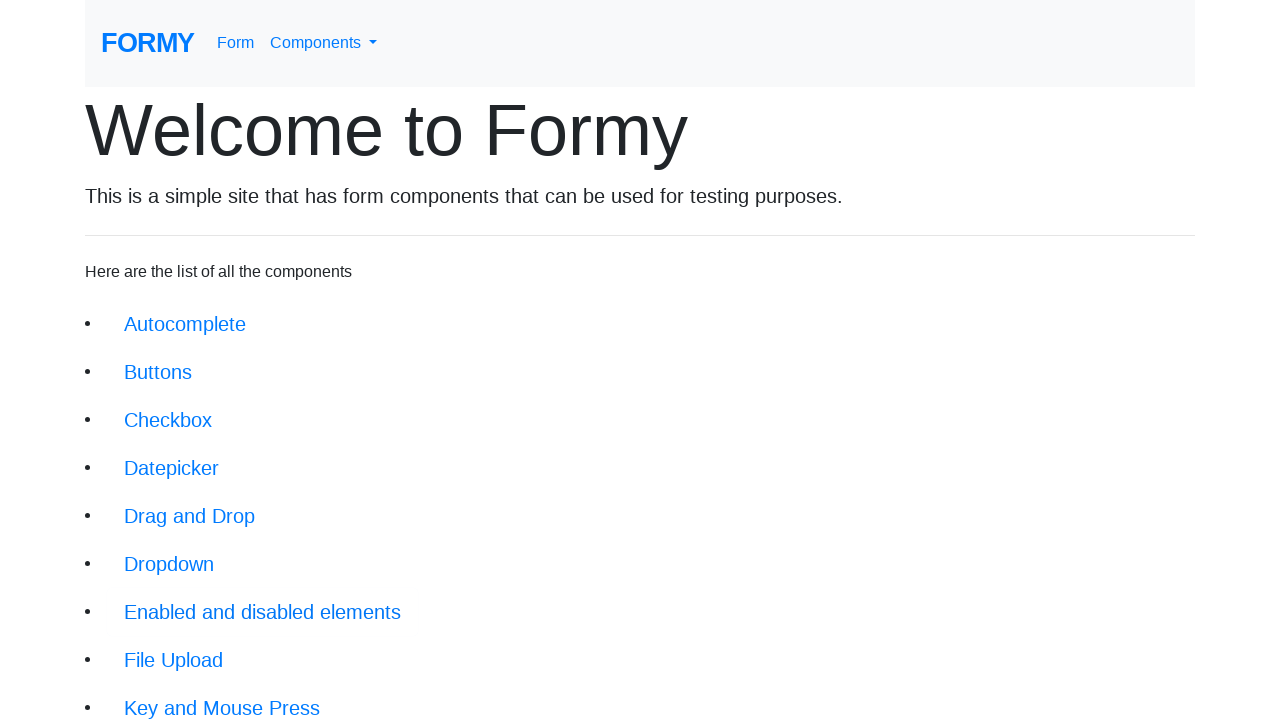

Disabled input field loaded and became visible
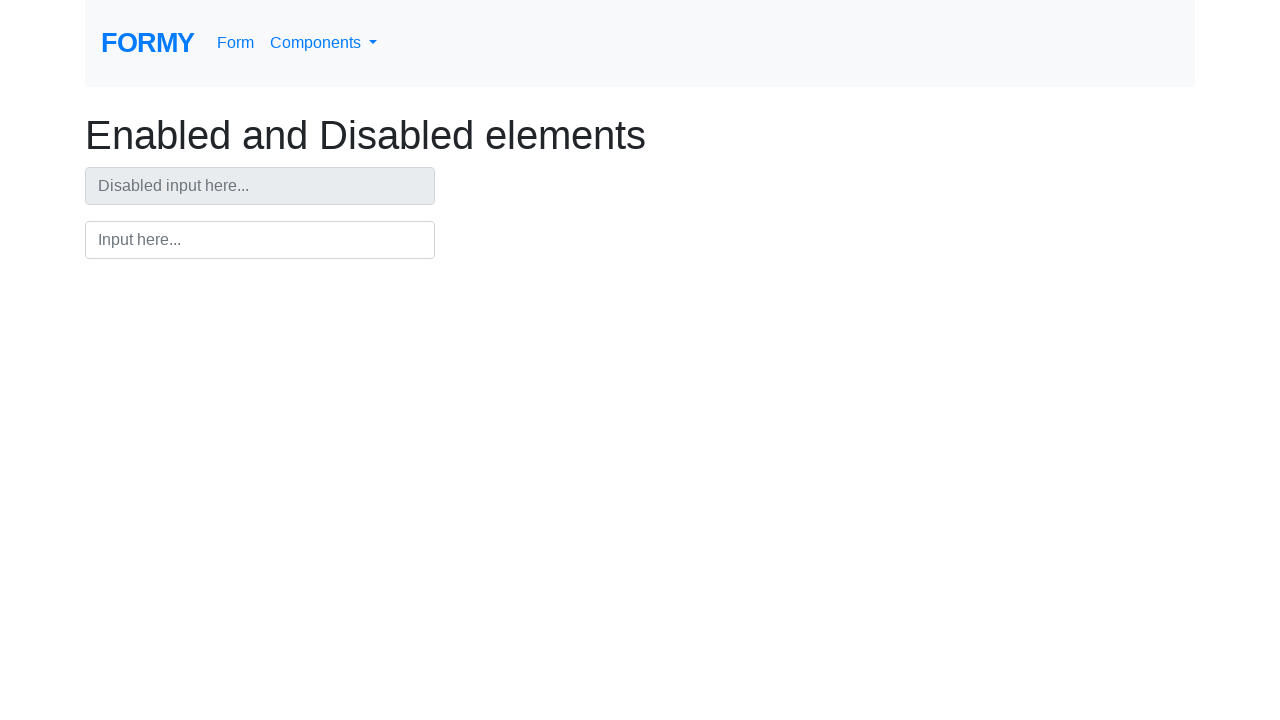

Verified that the disabled input field is disabled
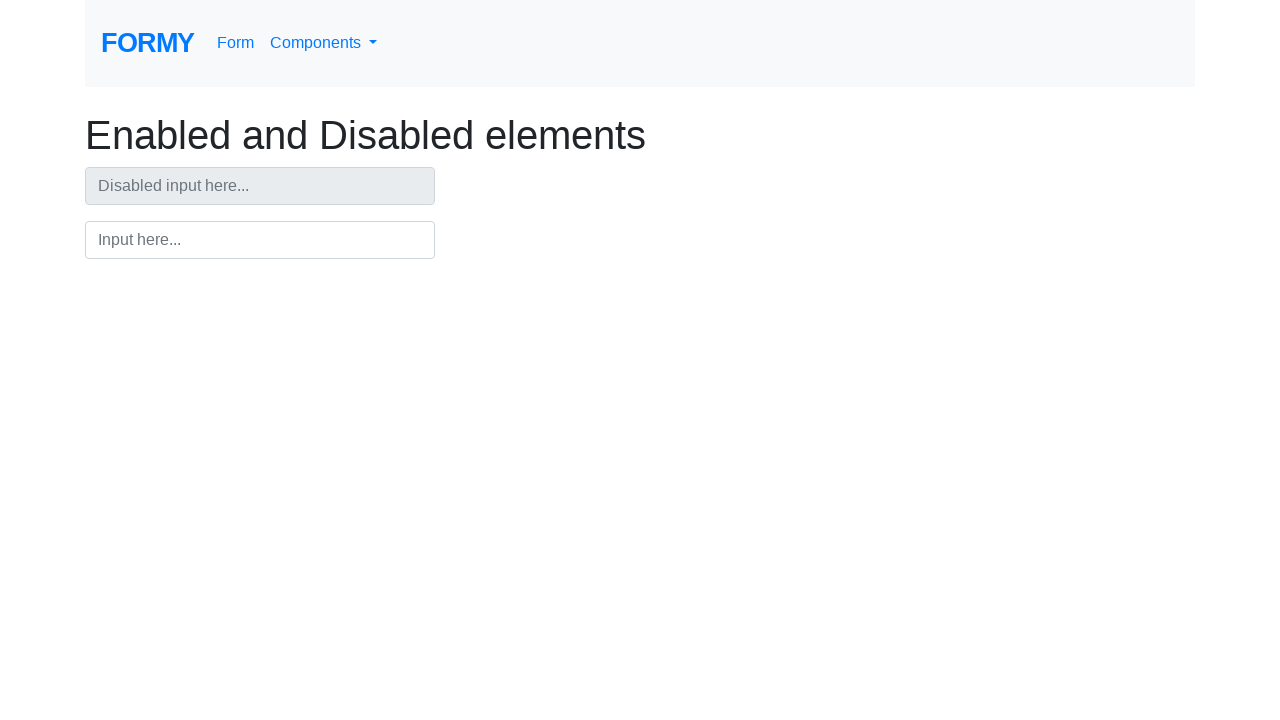

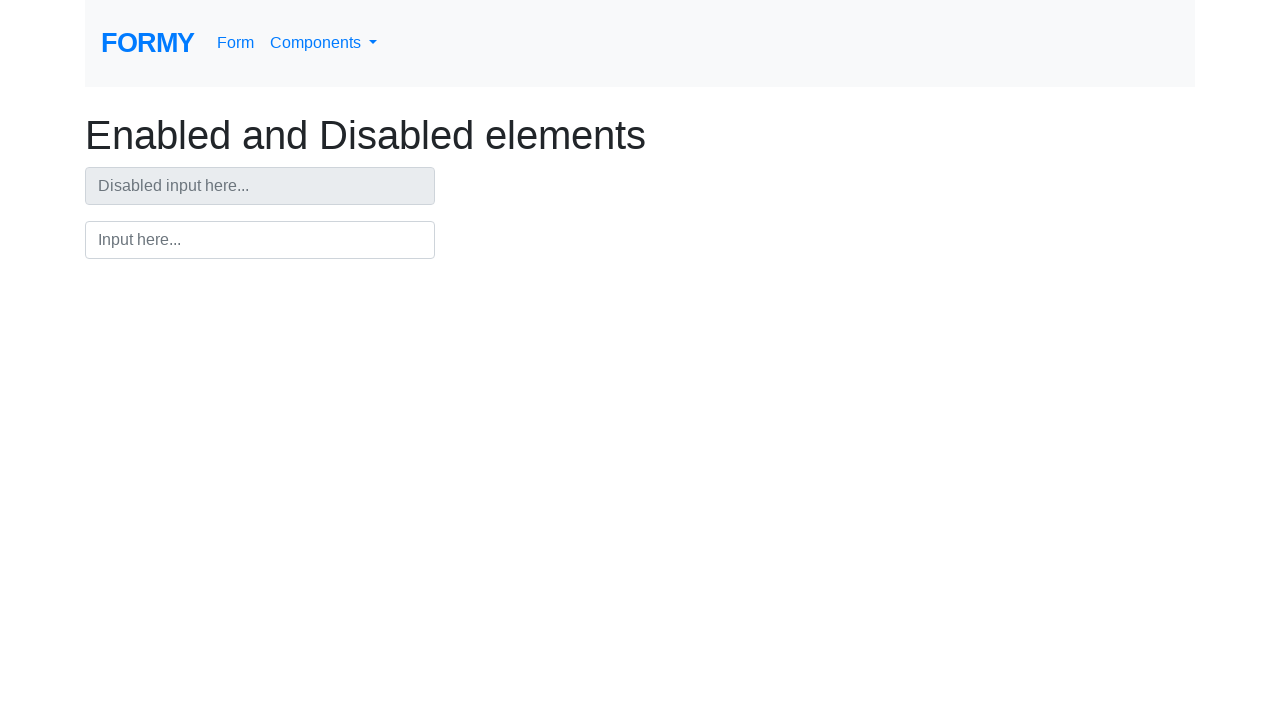